Tests various button interactions including double-click, right-click, regular click, hover, and navigation to new tabs/pages

Starting URL: https://testkru.com/Elements/Buttons

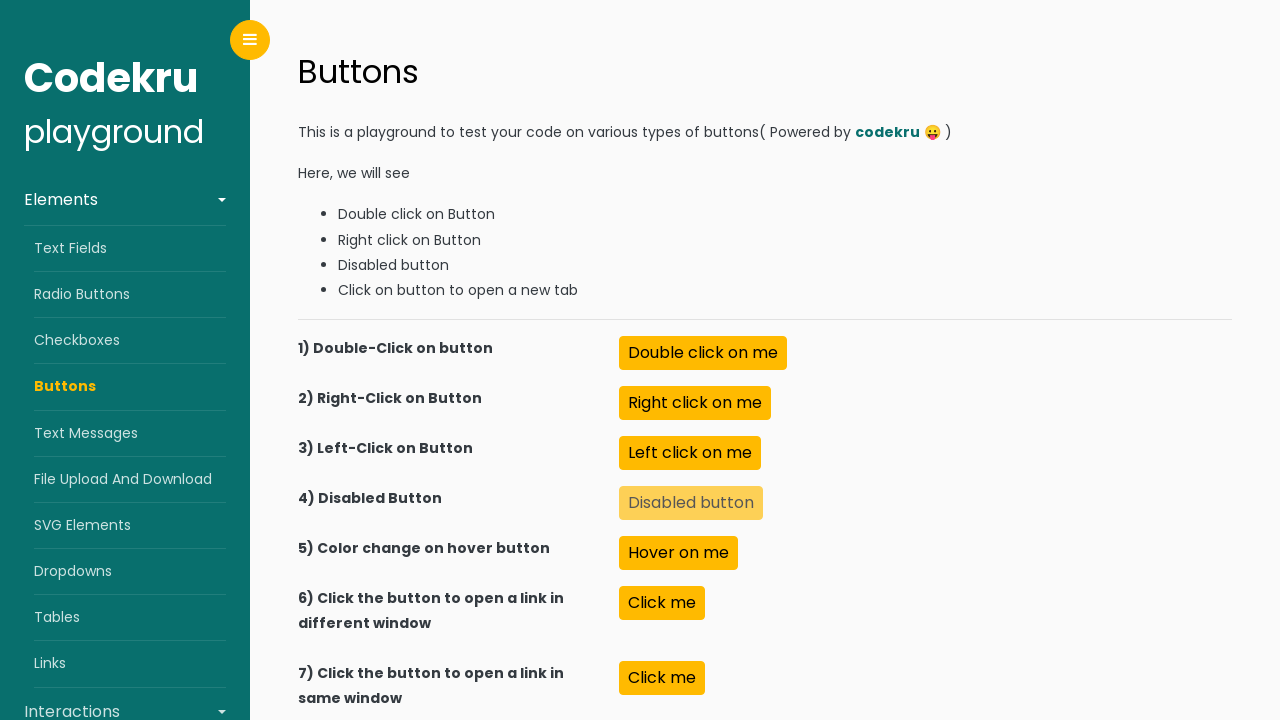

Double-clicked the double-click button at (703, 353) on xpath=//button[@id = "doubleClick"]
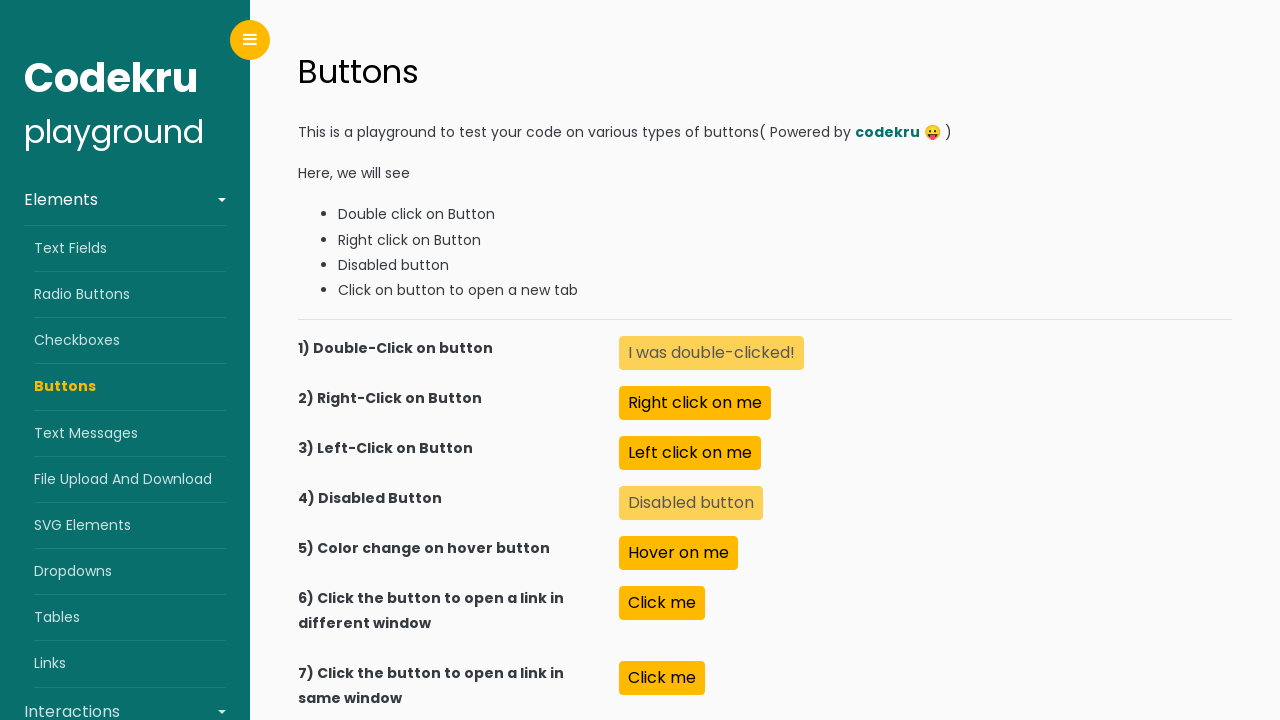

Right-clicked the right-click button at (695, 403) on //button[@id = "rightClick"]
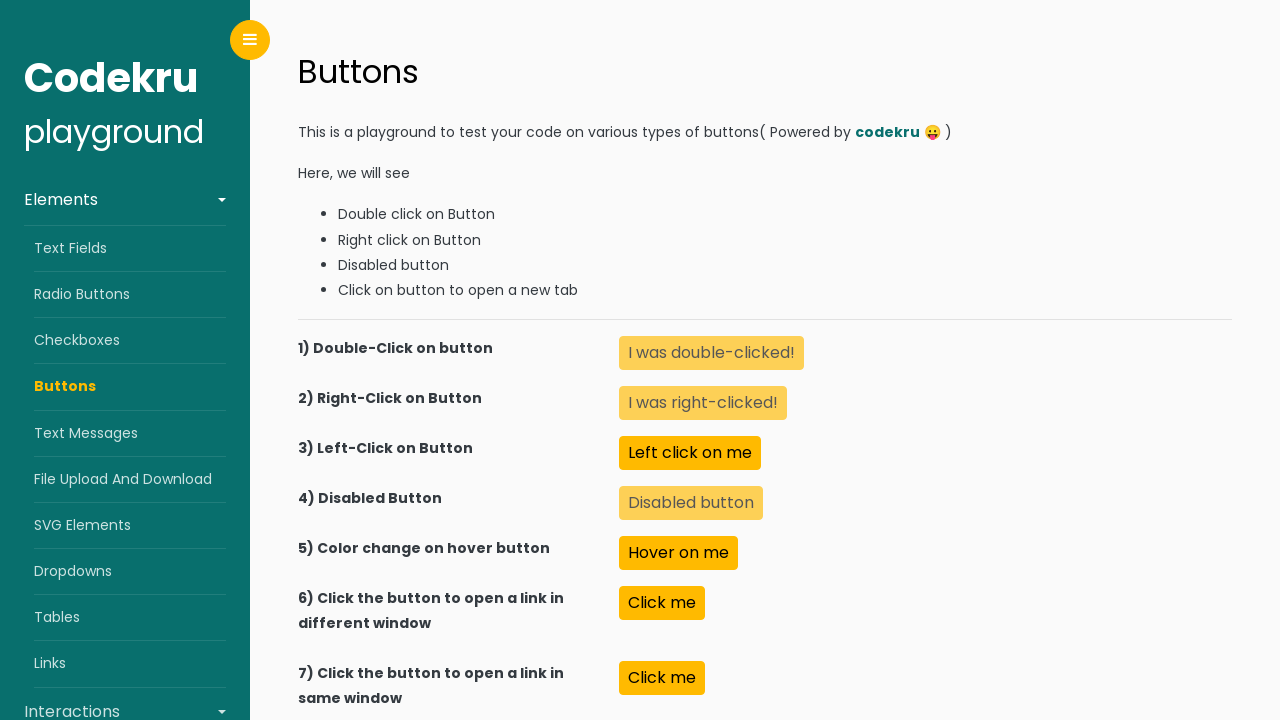

Clicked the regular left-click button at (690, 453) on xpath=//button[@id = "leftClick"]
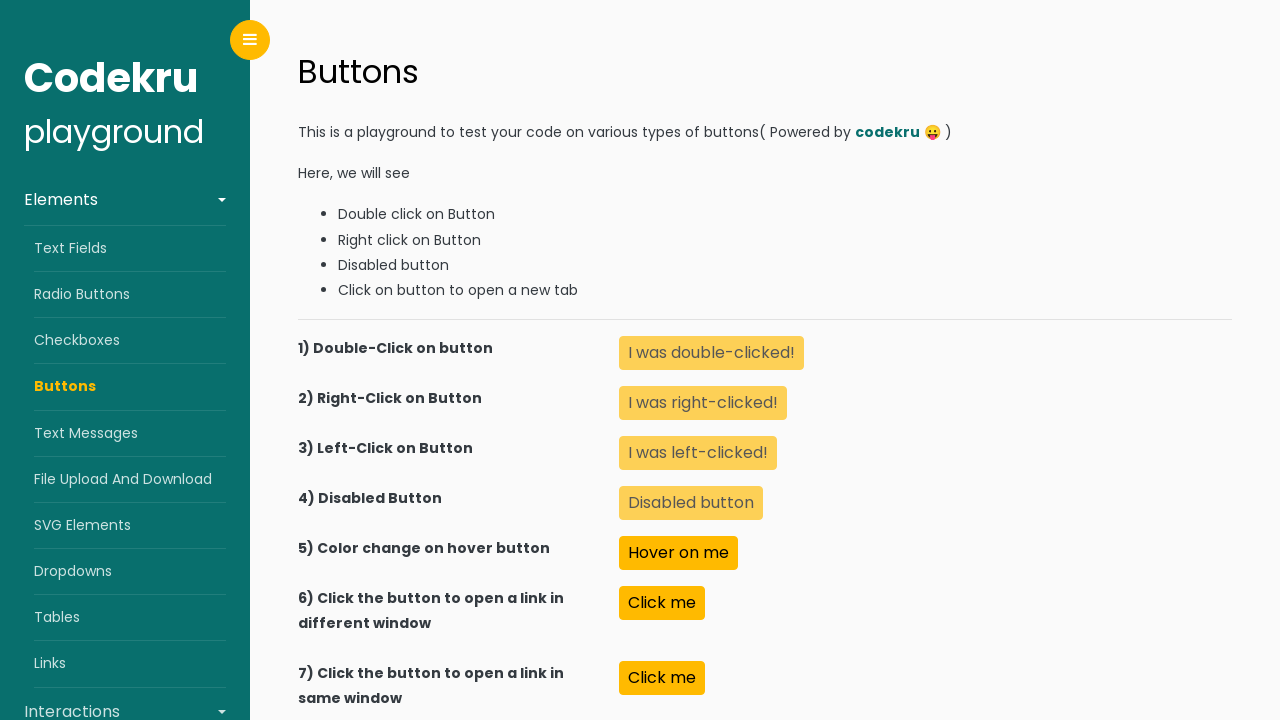

Hovered over the button to observe color change at (679, 553) on xpath=//button[@id = "colorChangeOnHover"]
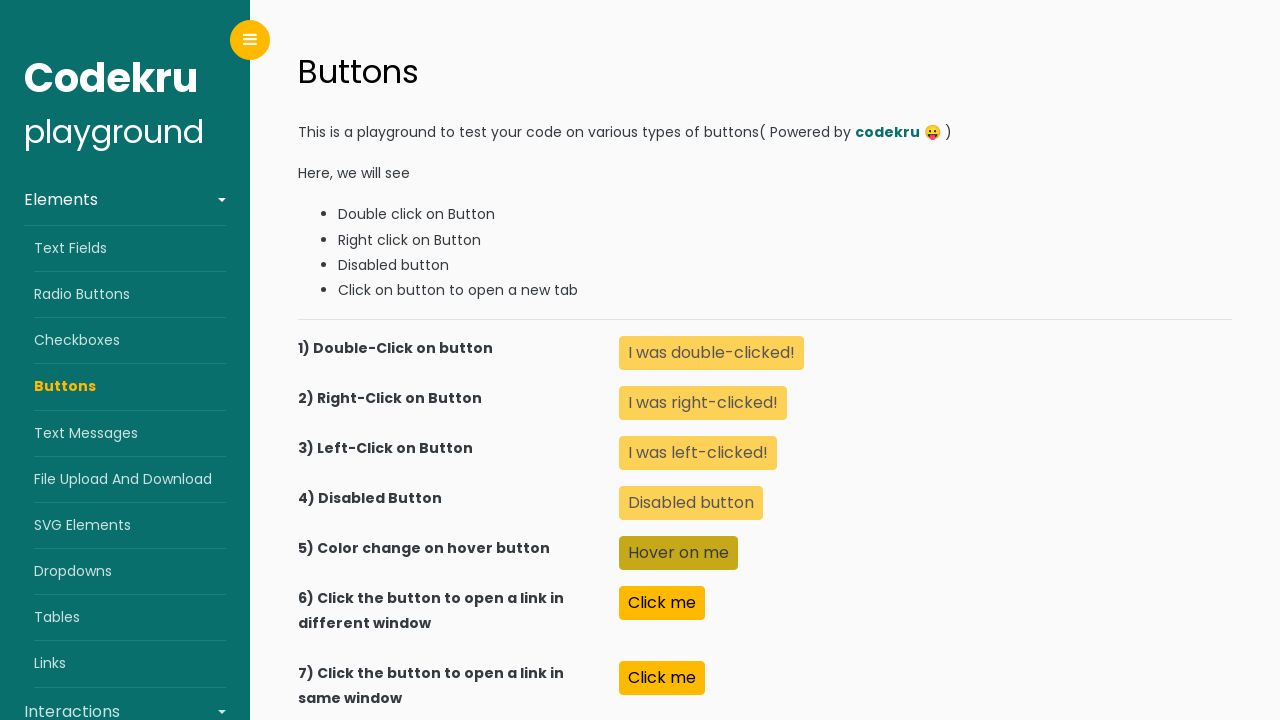

Clicked button to open new tab at (662, 603) on xpath=//button[@id = "openNewTab"]
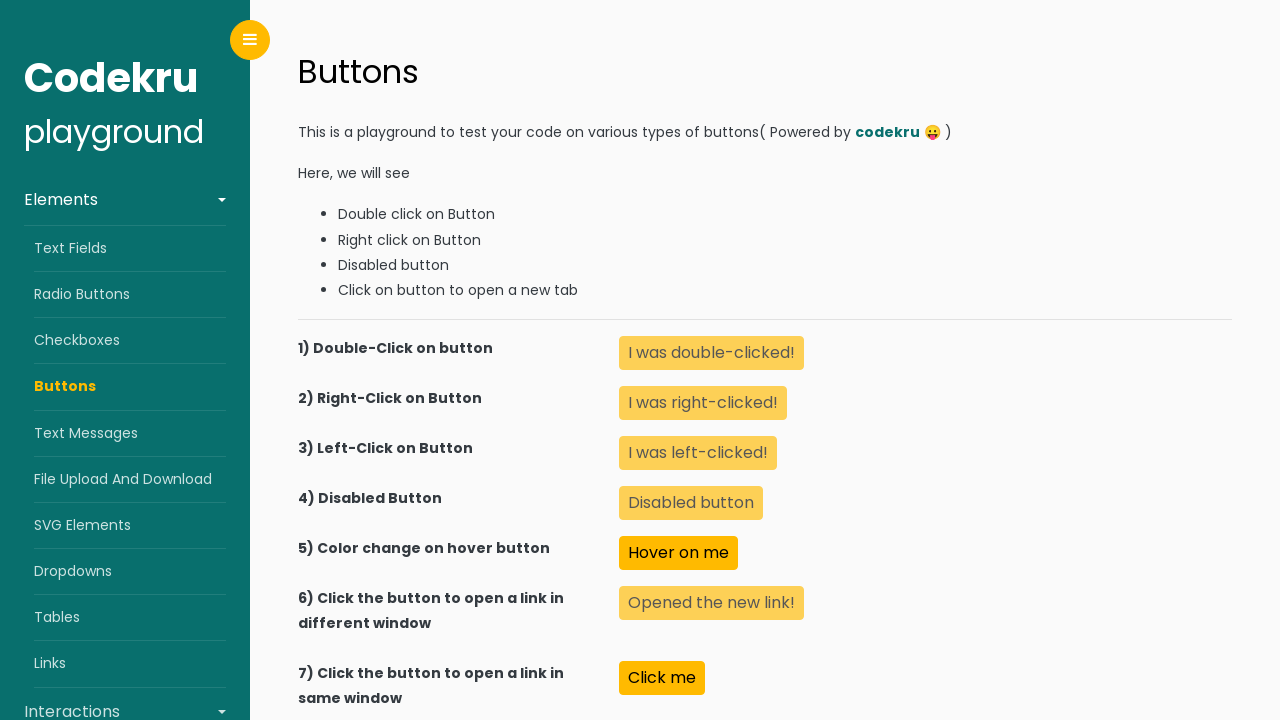

Closed the newly opened tab
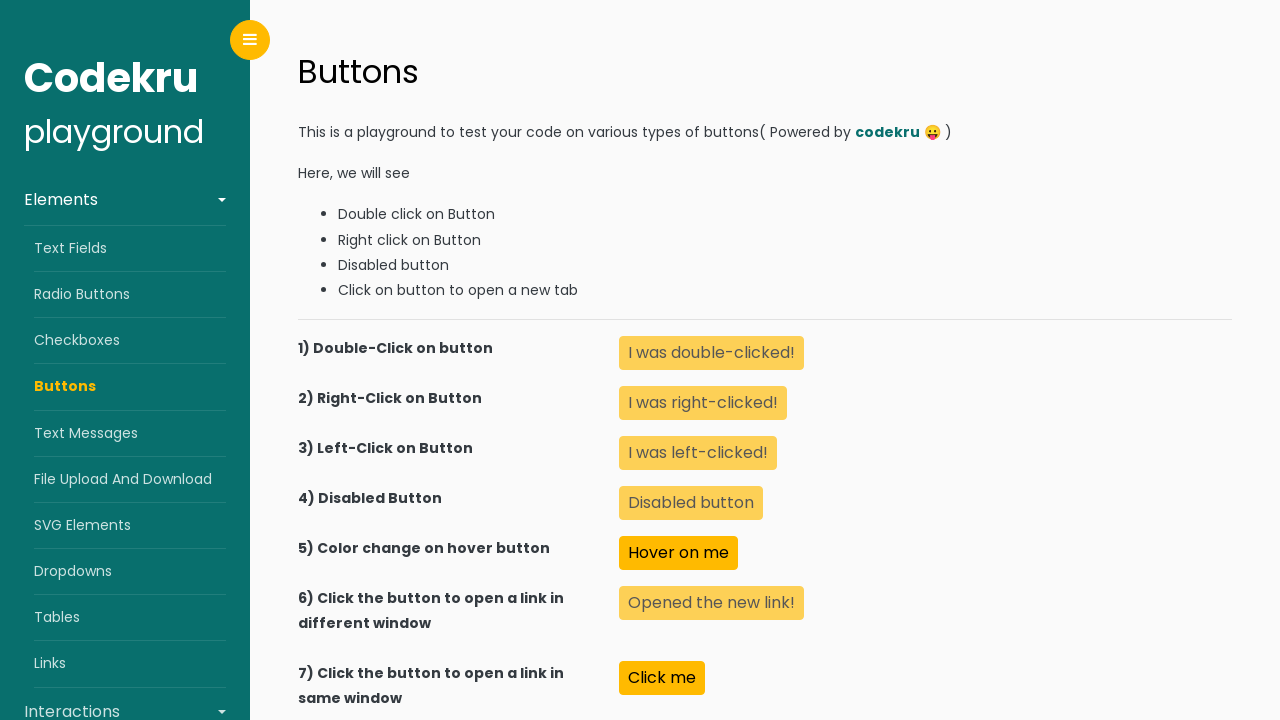

Clicked button to load new page in same tab at (662, 678) on xpath=//button[@id = "loadNewPageInSameTab"]
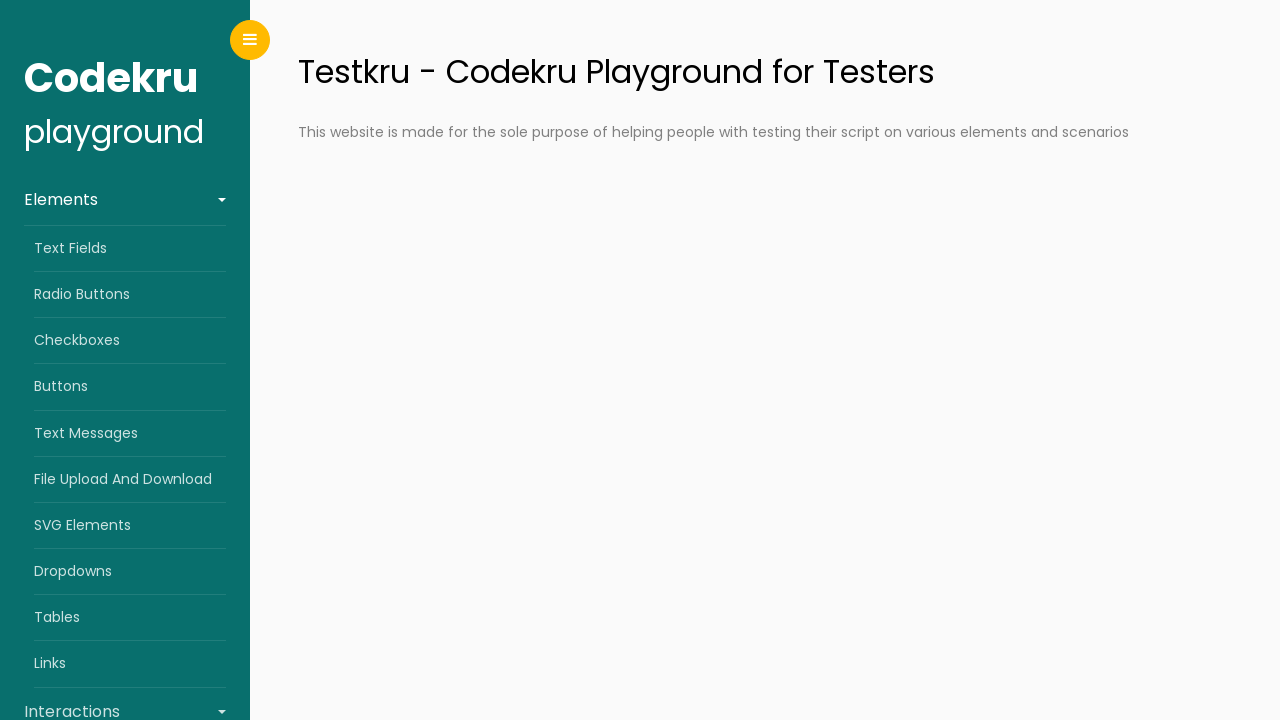

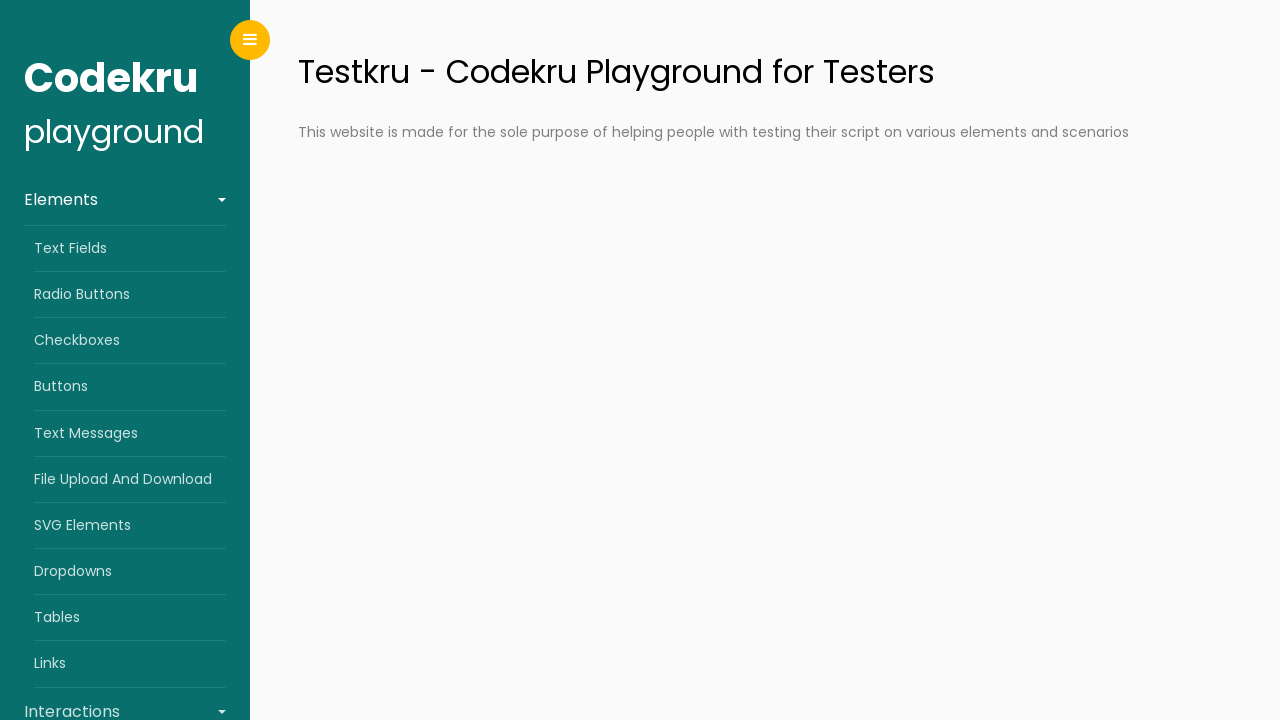